Tests the dropdown menu functionality by clicking on Components, then navigating to the dropdown page

Starting URL: http://formy-project.herokuapp.com/

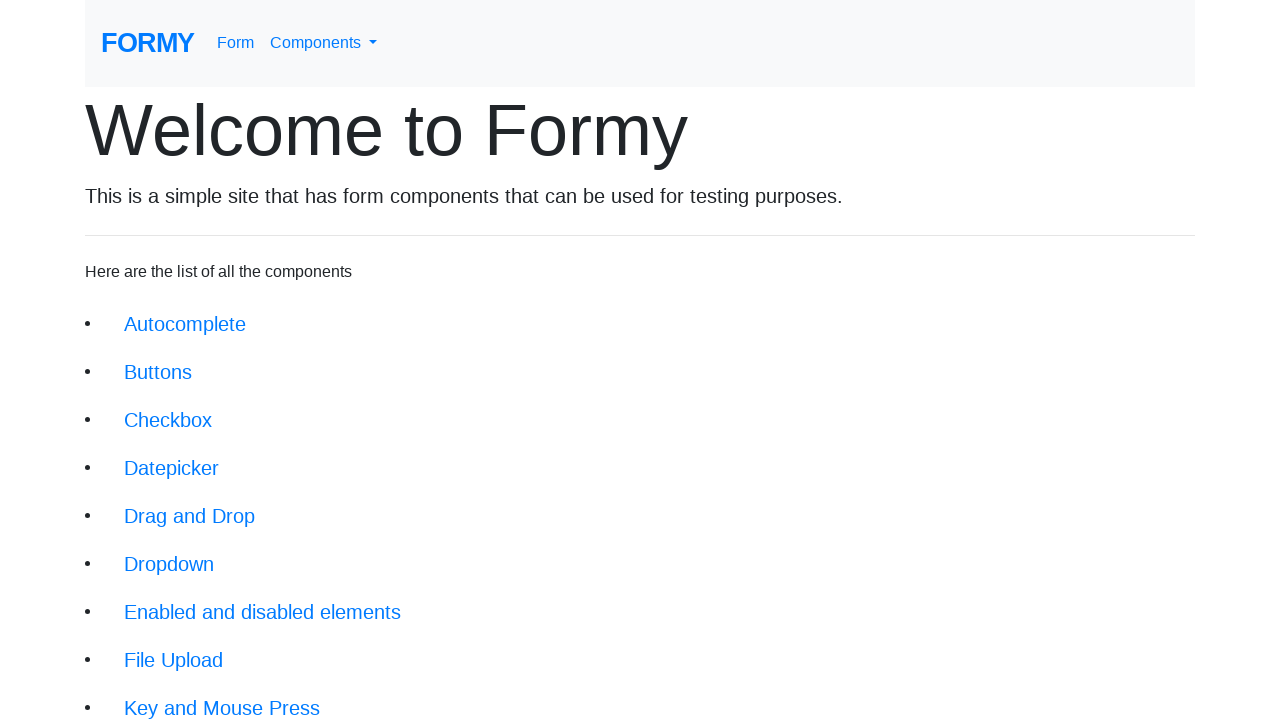

Clicked on Components dropdown in navbar at (324, 43) on #navbarDropdownMenuLink
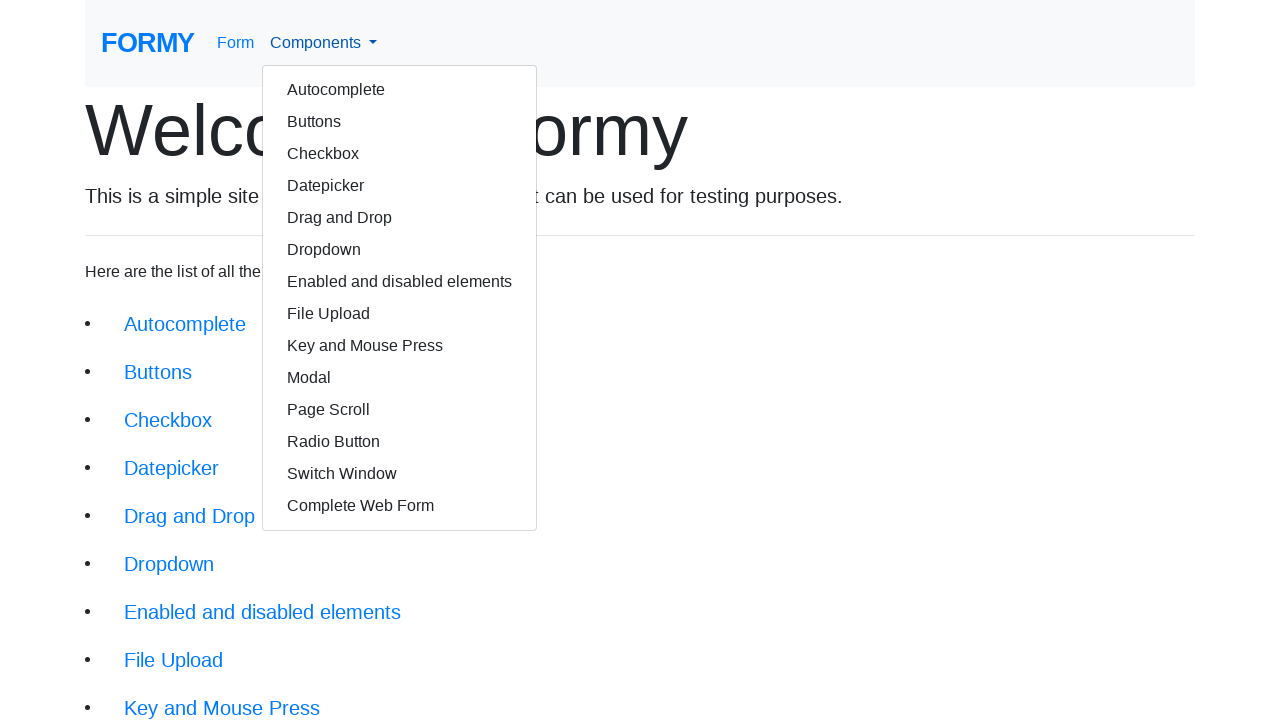

Clicked on Dropdown menu option at (400, 250) on a.dropdown-item[href='/dropdown']
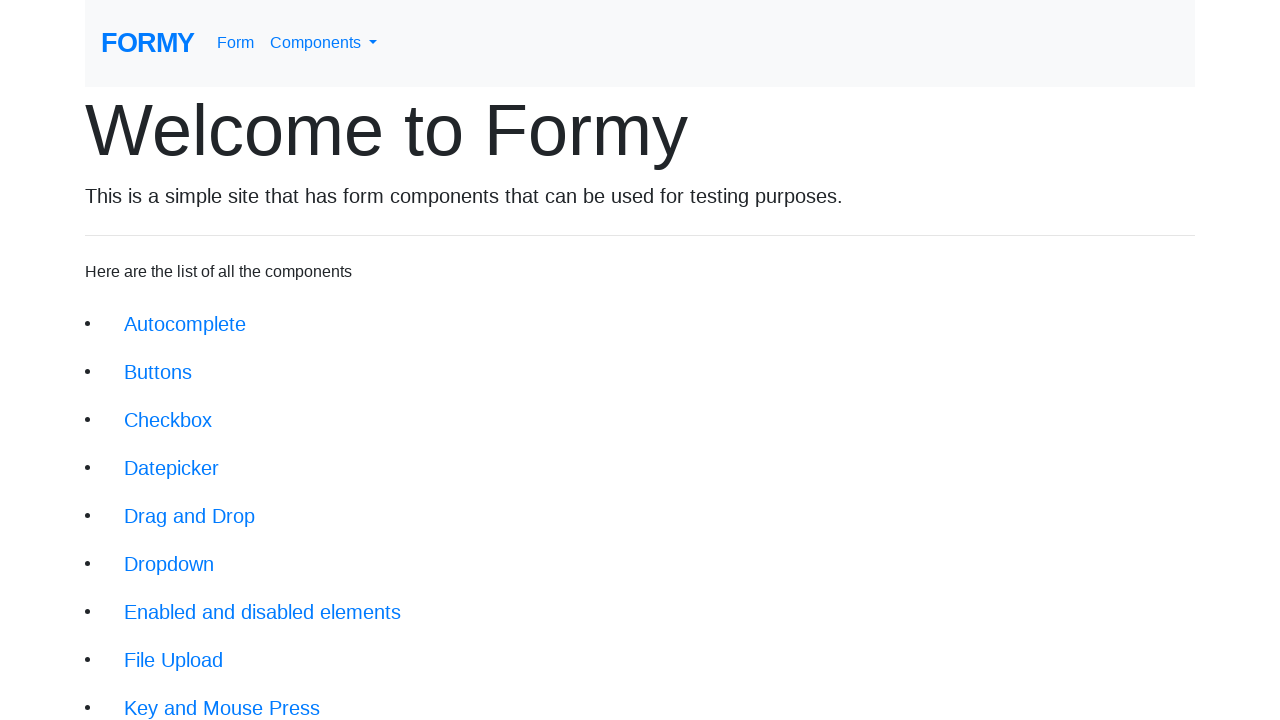

Dropdown button is now visible and page has loaded
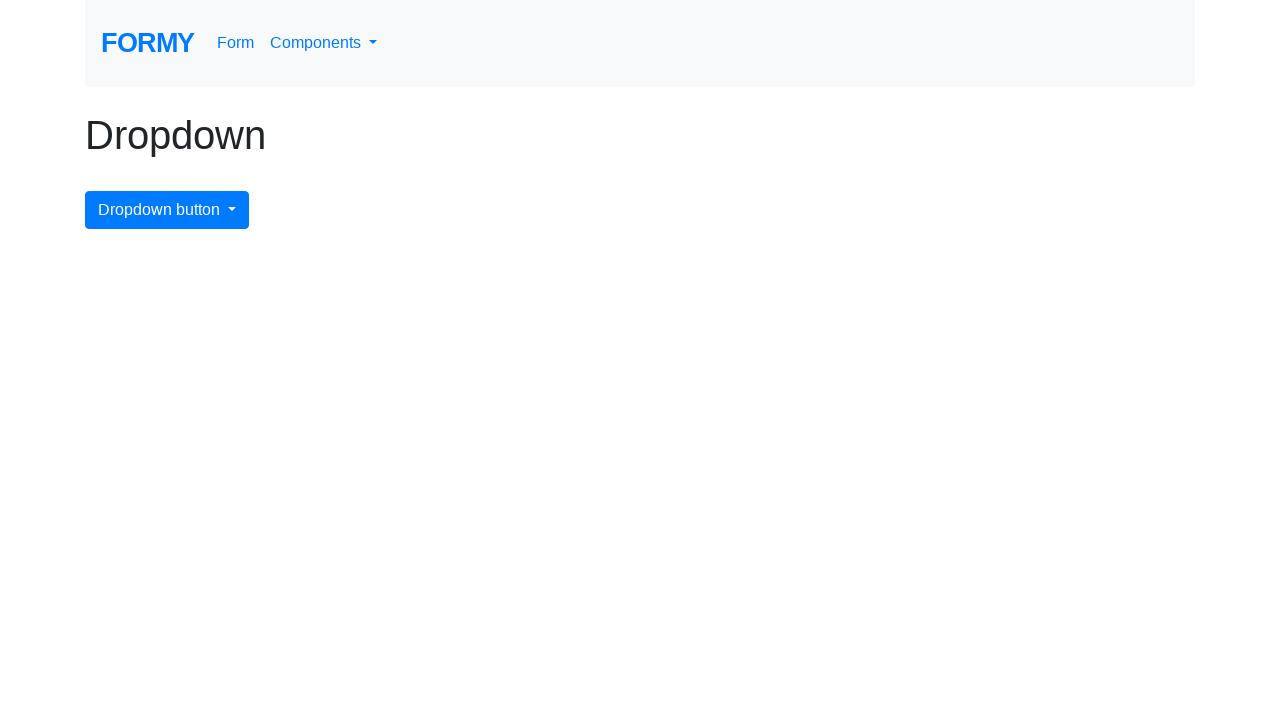

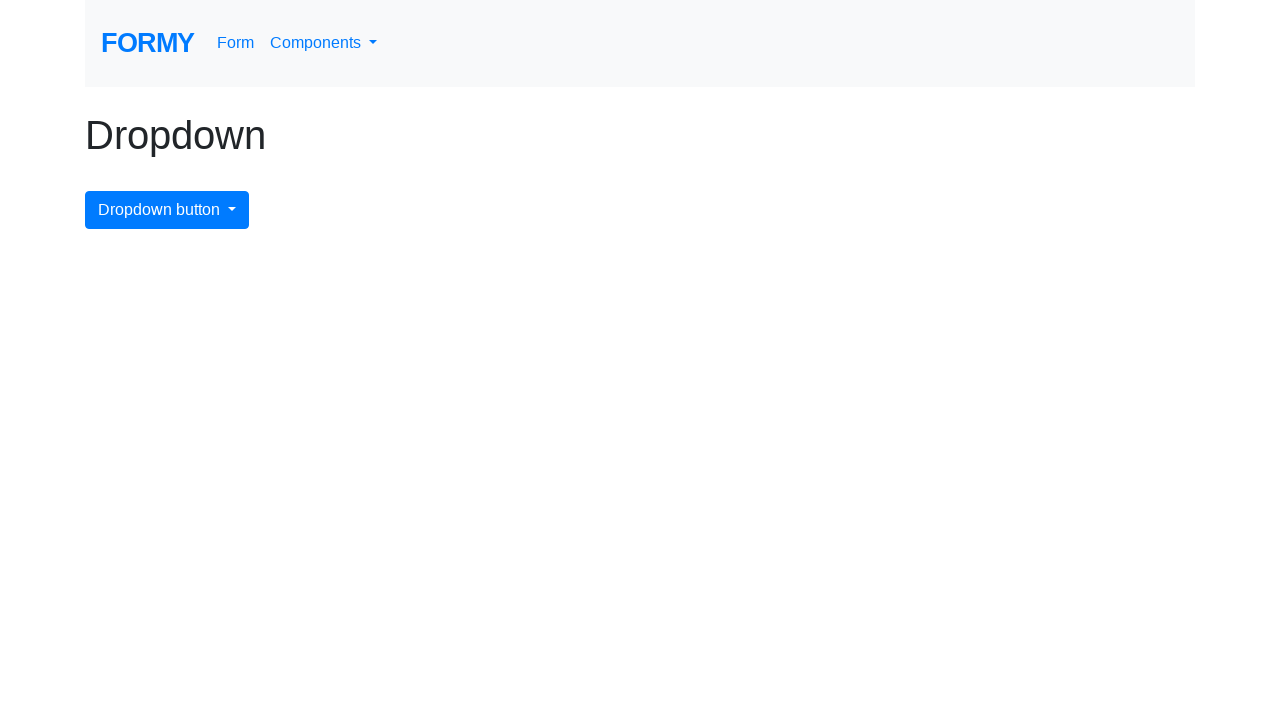